Navigates to the Omayo blog and verifies that an element with specific text is present on the page

Starting URL: http://omayo.blogspot.com/

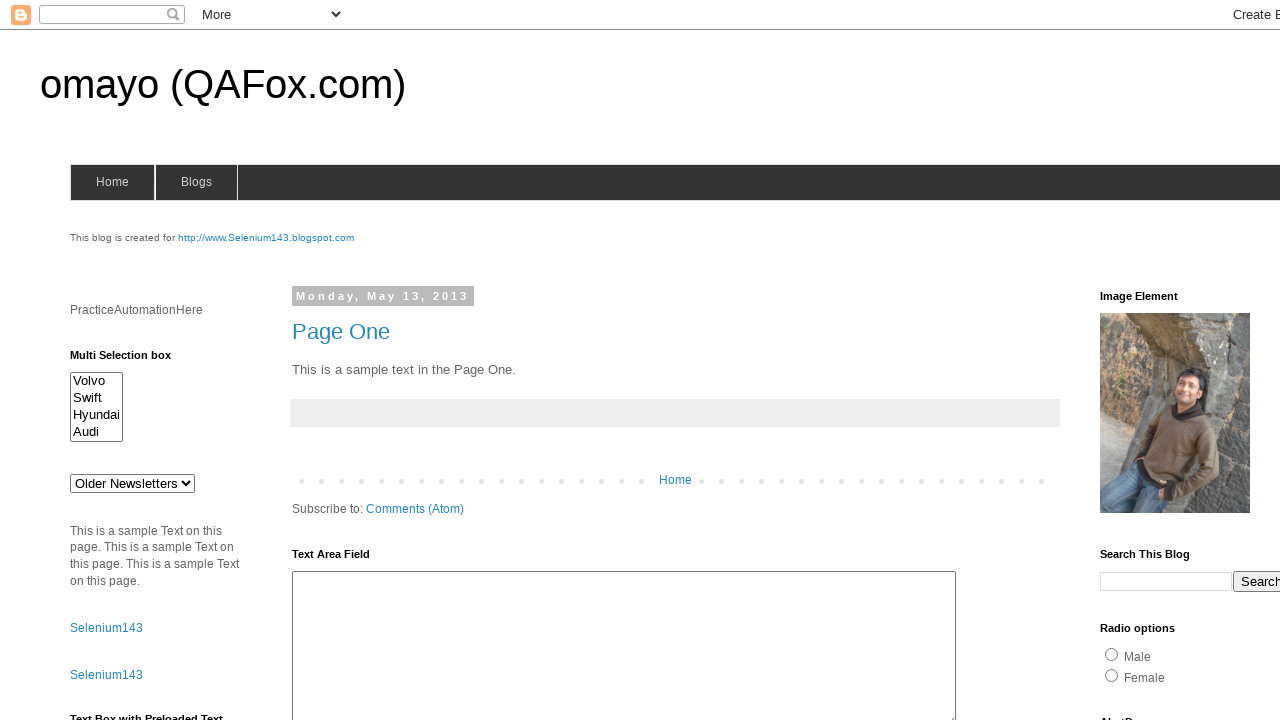

Navigated to Omayo blog homepage
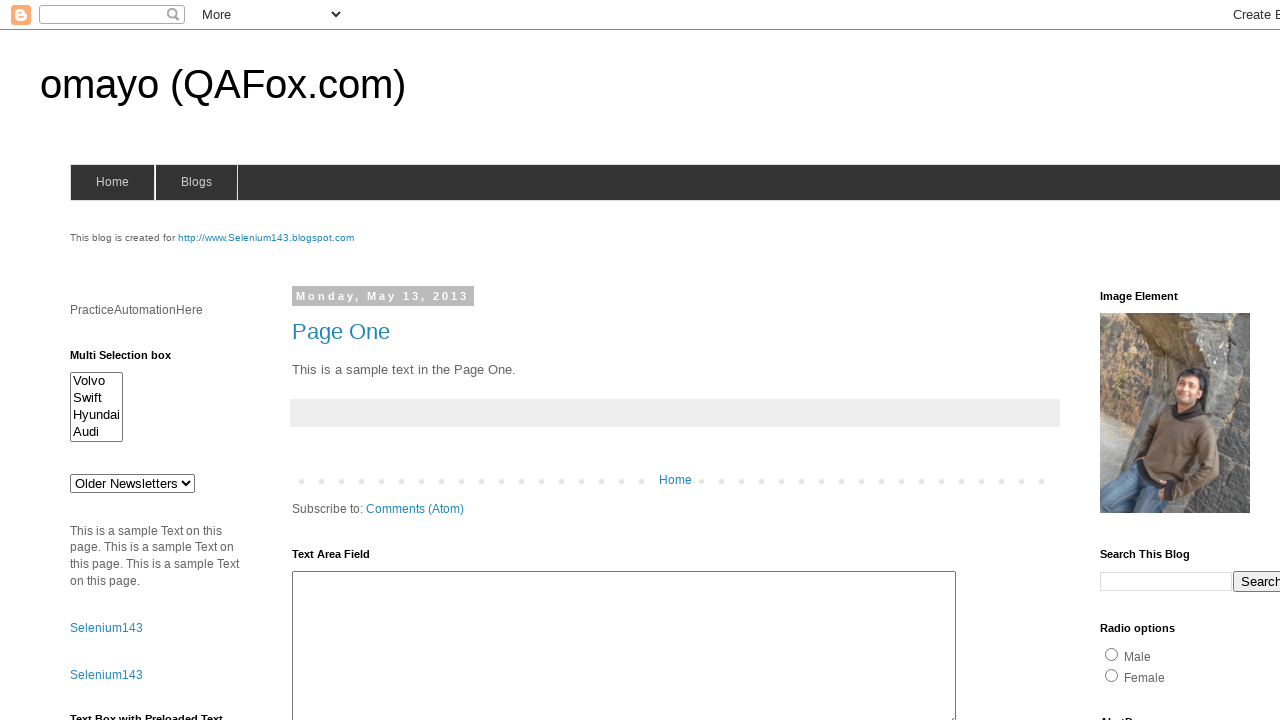

Retrieved text content from element with id 'pah'
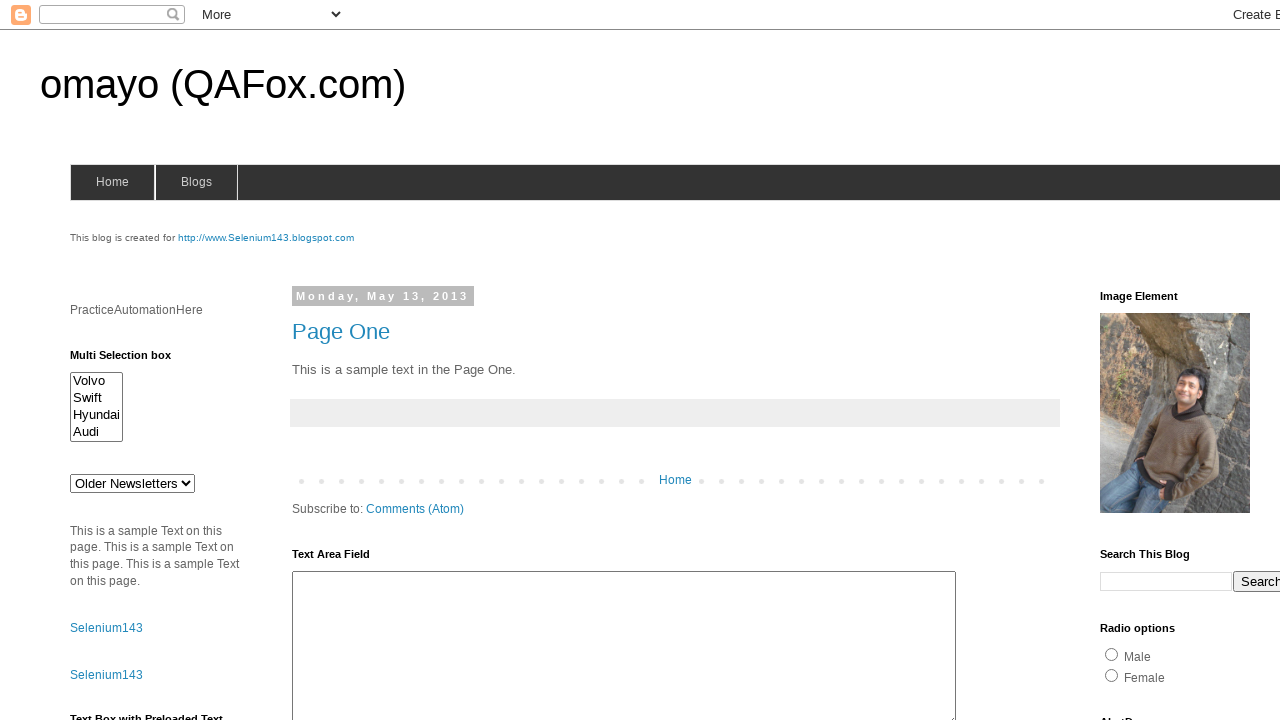

Verified that element with id 'pah' contains expected text 'PracticeAutomationHere'
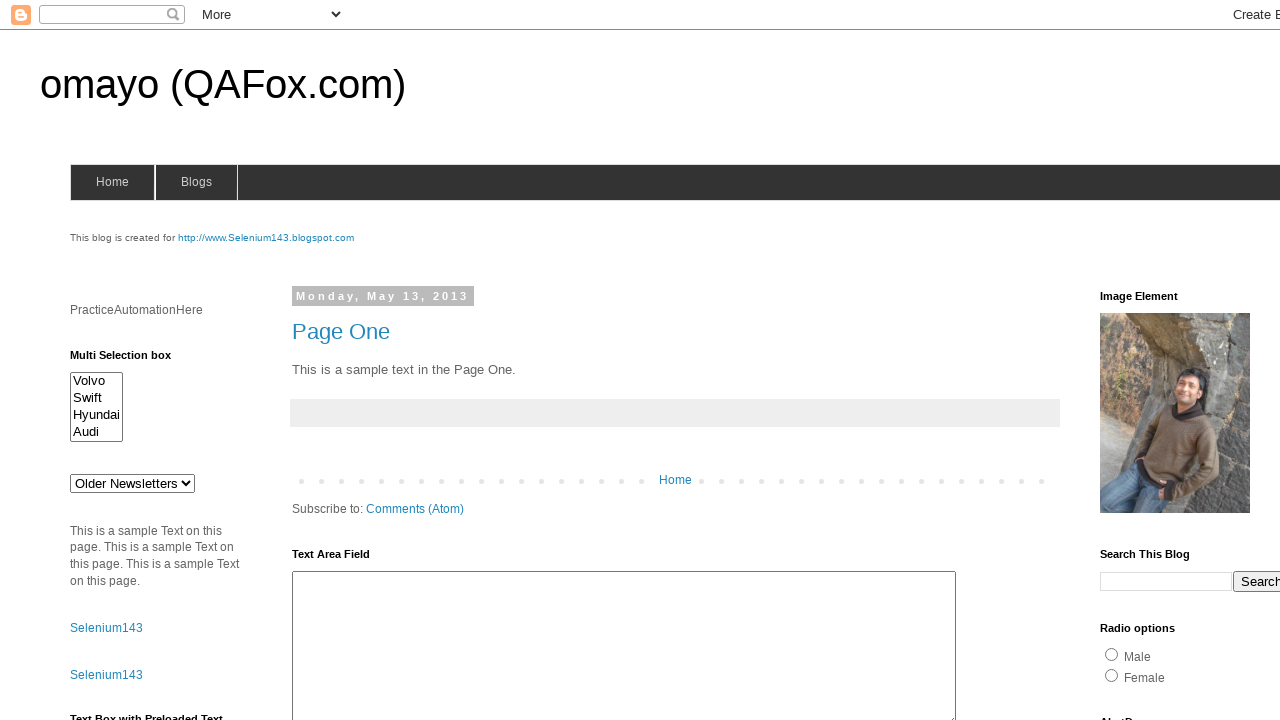

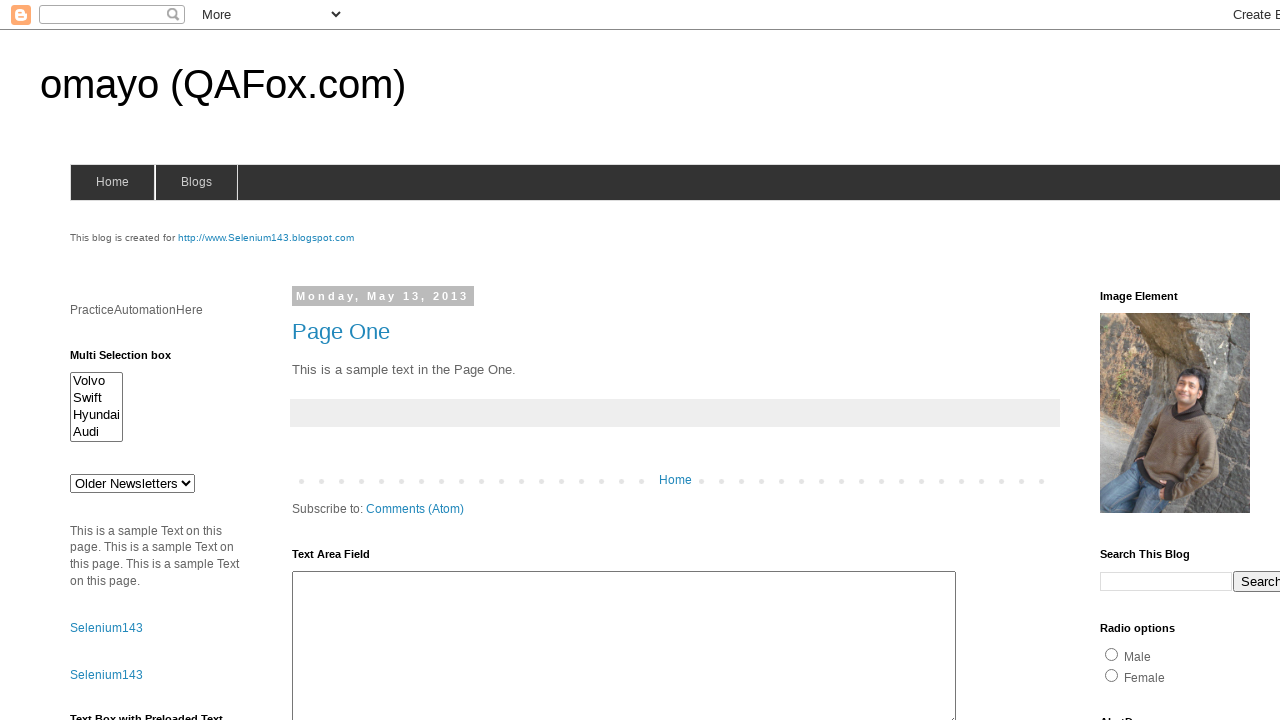